Tests submitting a product review on an e-commerce practice site by navigating to a book product, clicking the reviews tab, selecting a 5-star rating, filling in review details (comment, name, email), and submitting the review.

Starting URL: http://practice.automationtesting.in/

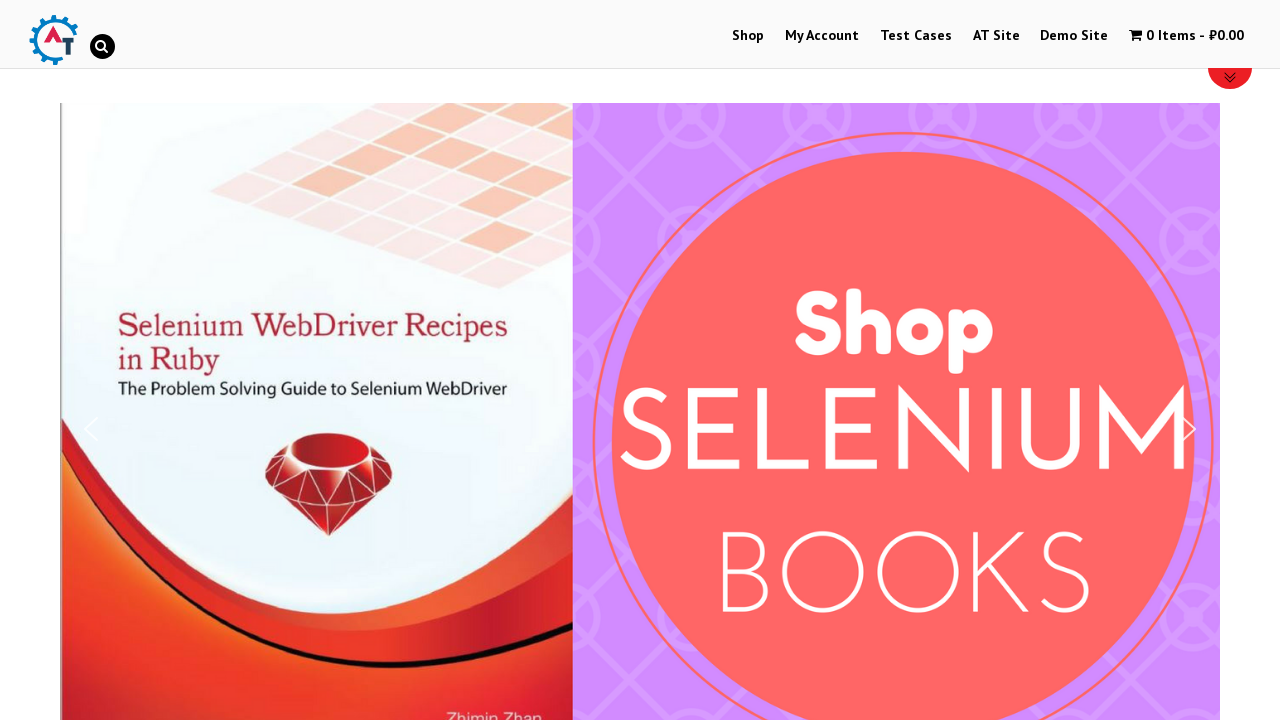

Scrolled down 600 pixels to view products
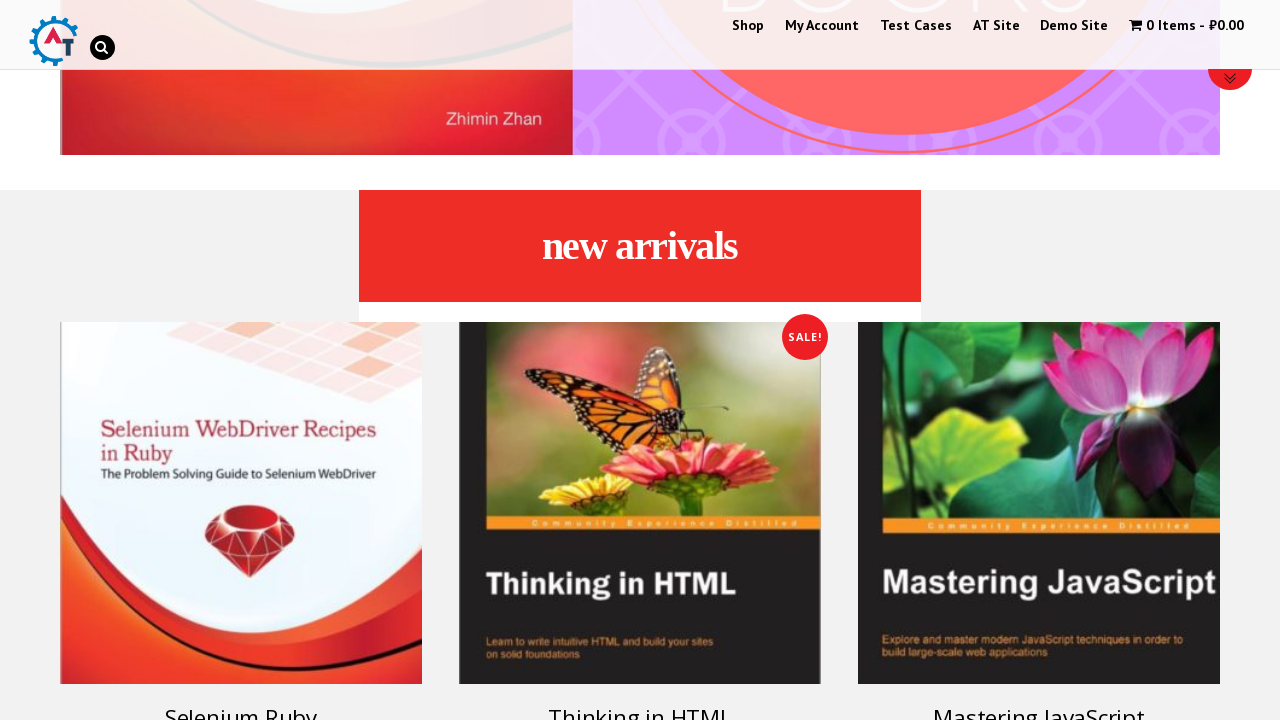

Clicked on Selenium Ruby book product at (241, 458) on a:has-text('Selenium Ruby')
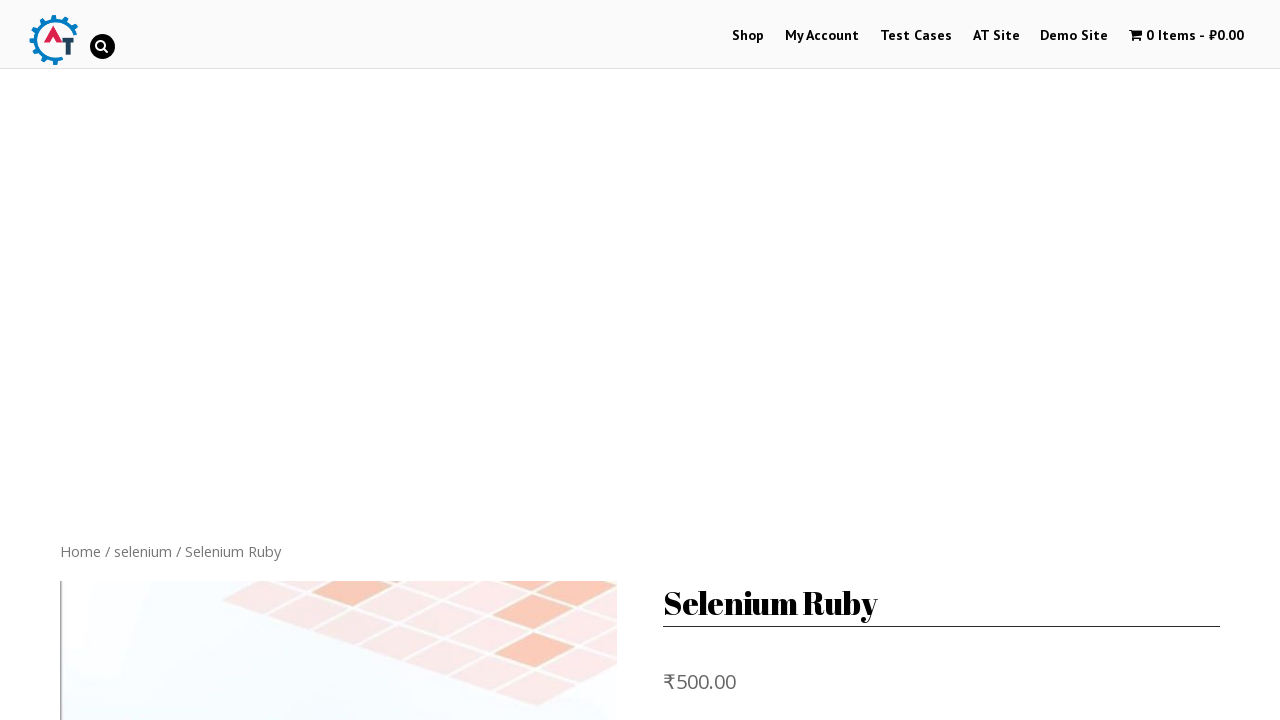

Clicked on Reviews tab at (309, 360) on .reviews_tab
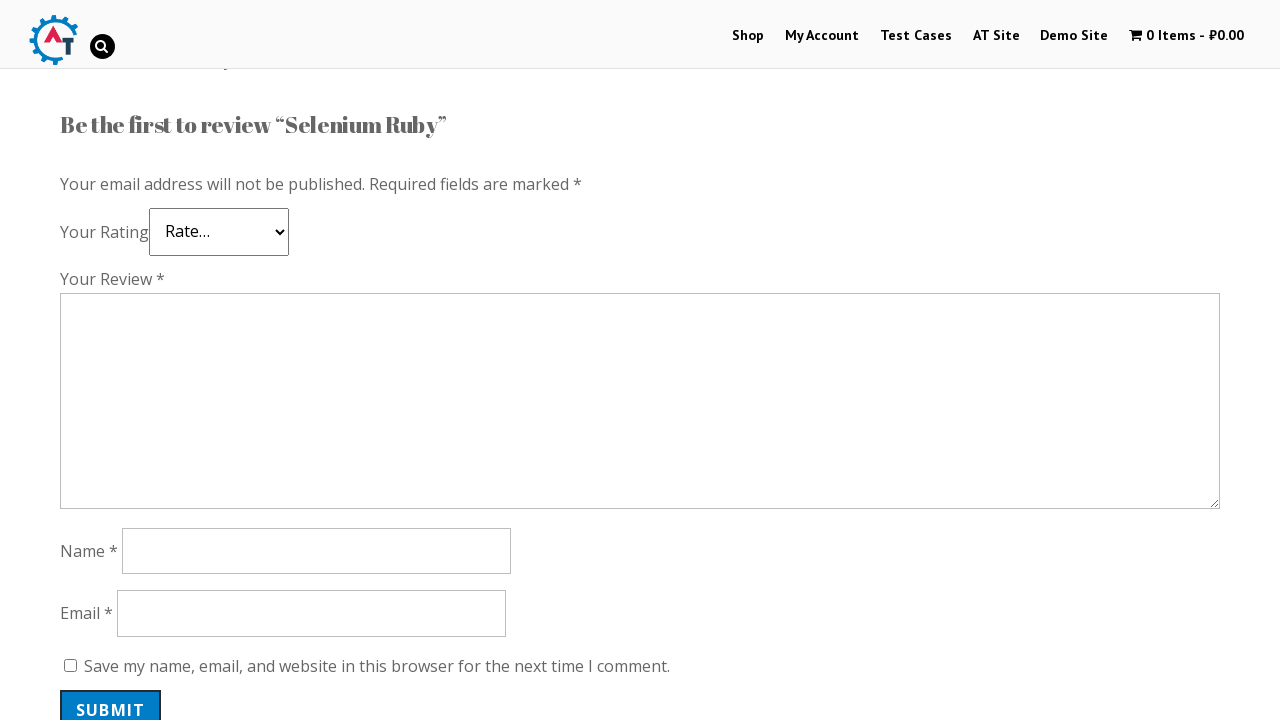

Selected 5-star rating at (132, 244) on .star-5
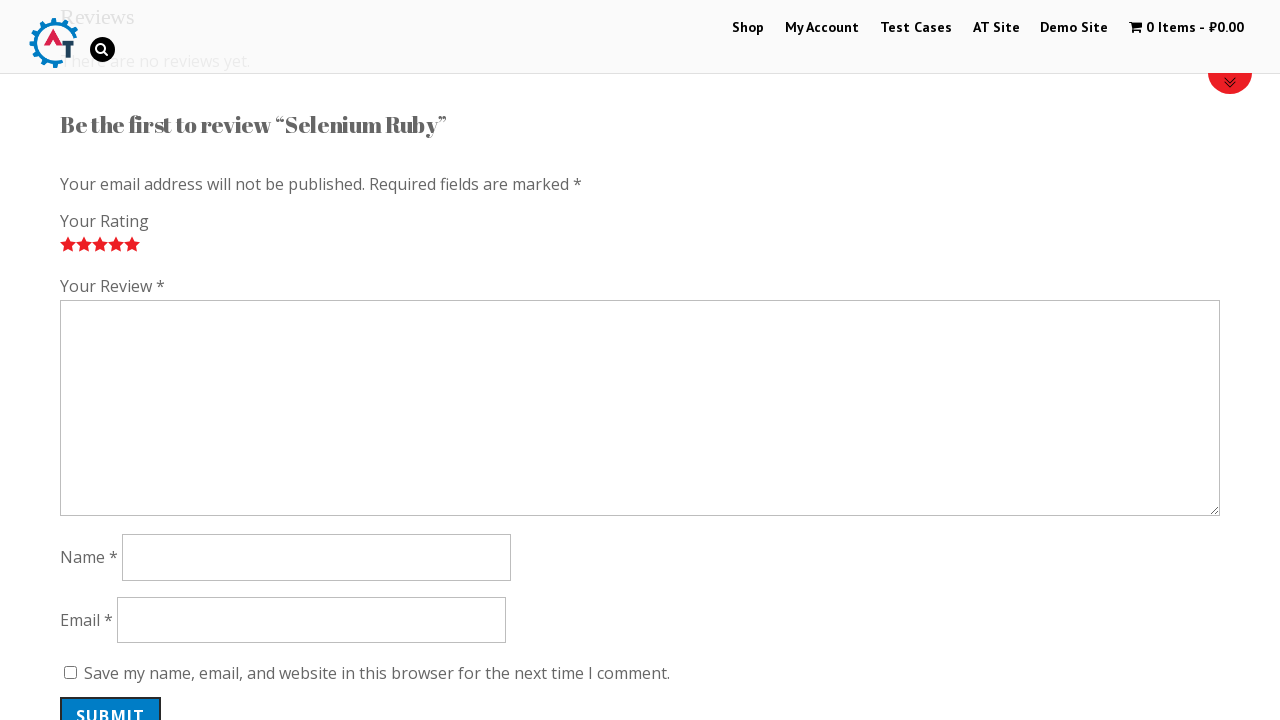

Filled review comment with 'Nice book!' on #comment
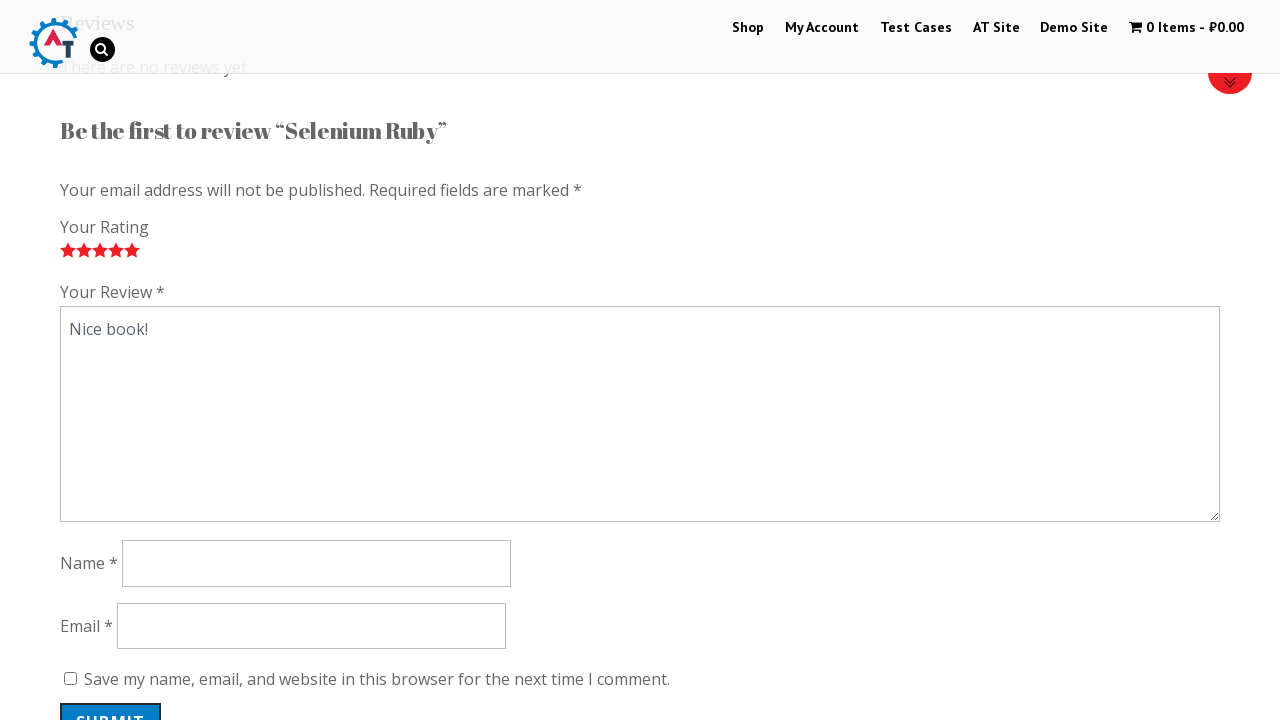

Filled reviewer name with 'TestReviewer' on #author
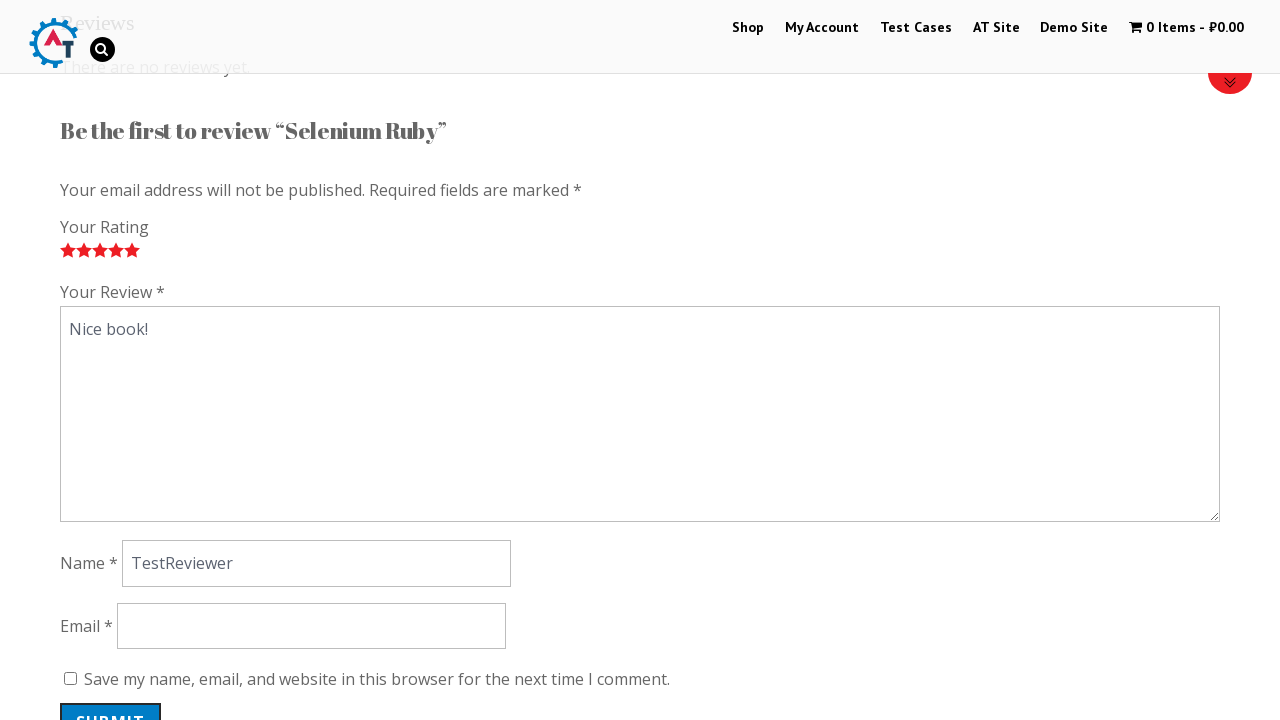

Filled reviewer email with 'reviewer@example.com' on #email
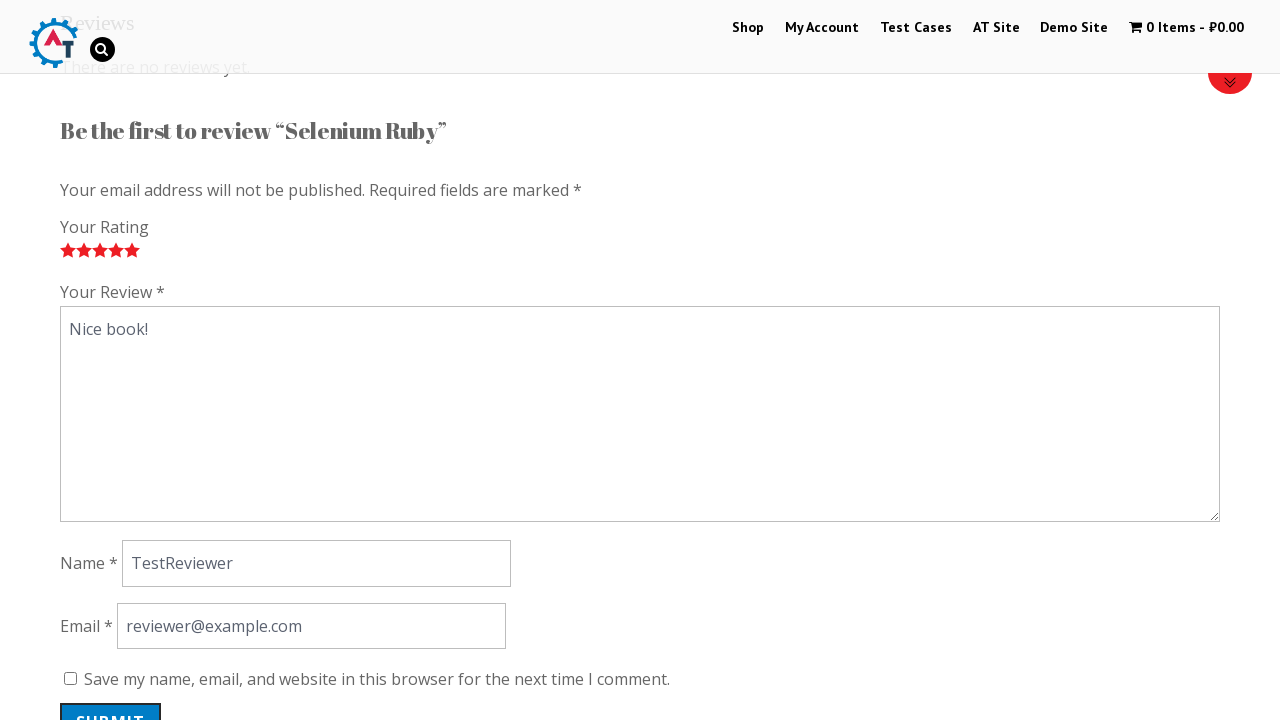

Clicked submit button to submit the review at (111, 700) on #submit
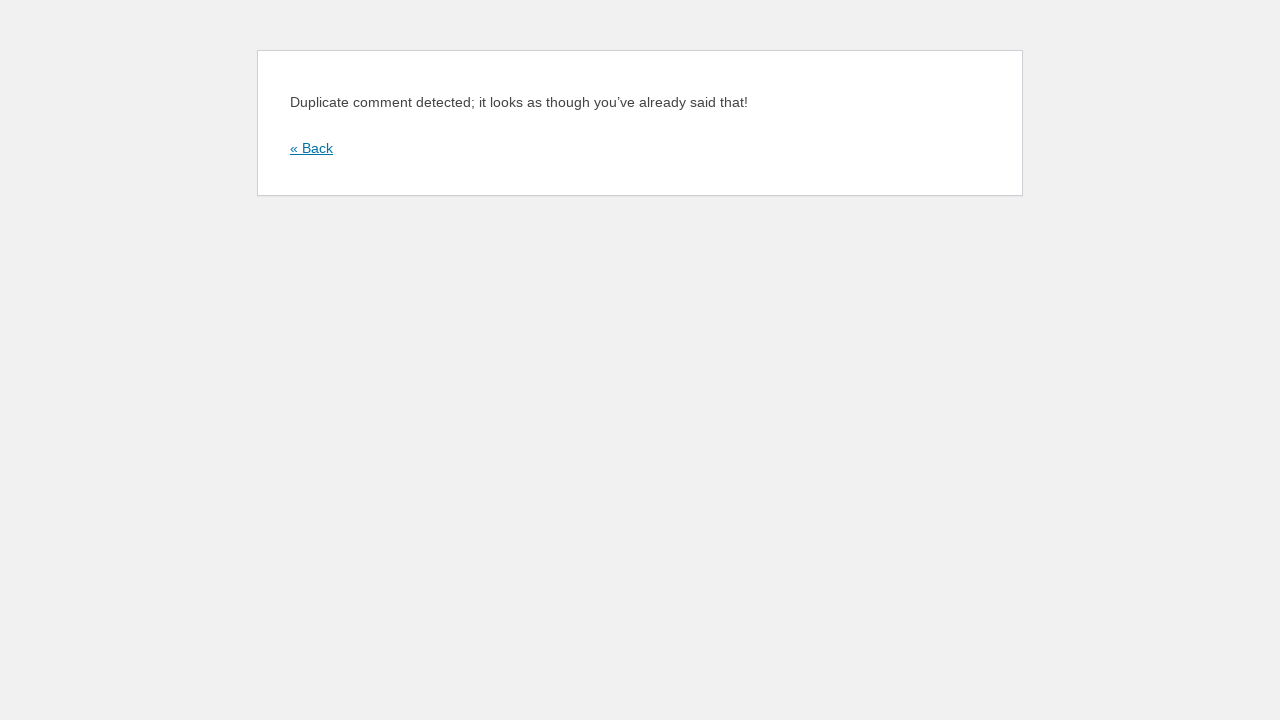

Waited 2 seconds for review submission to process
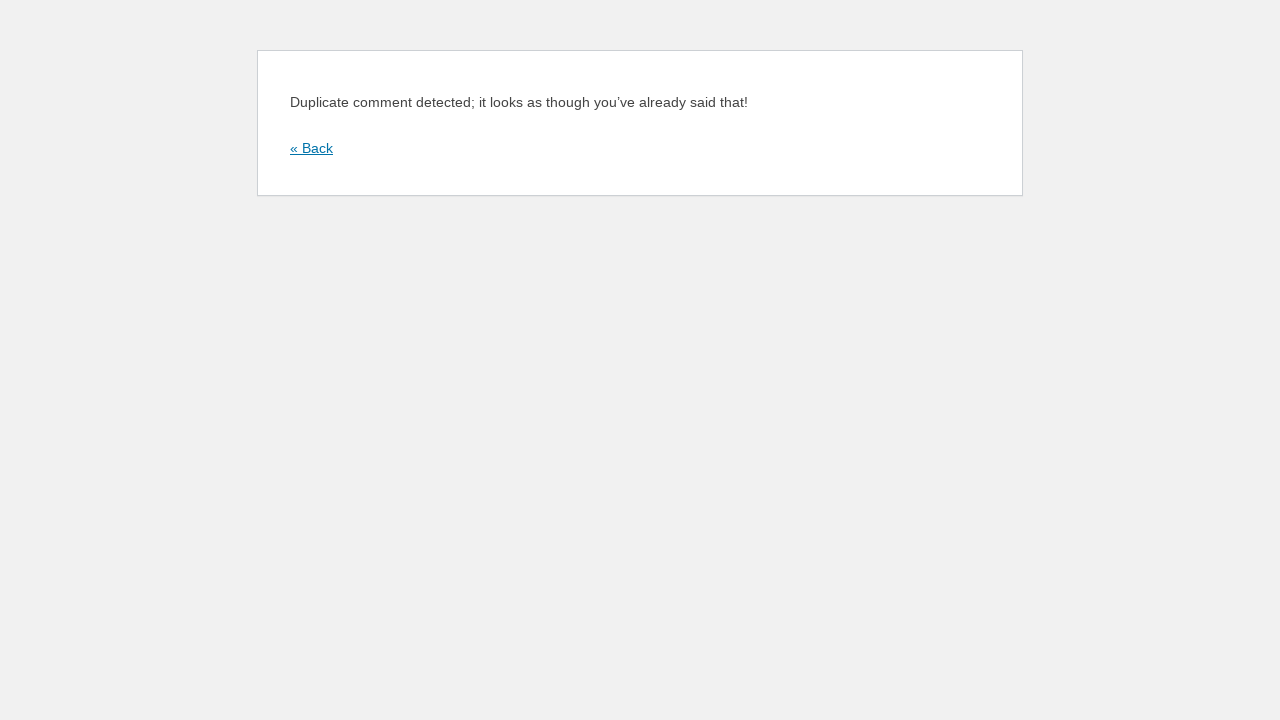

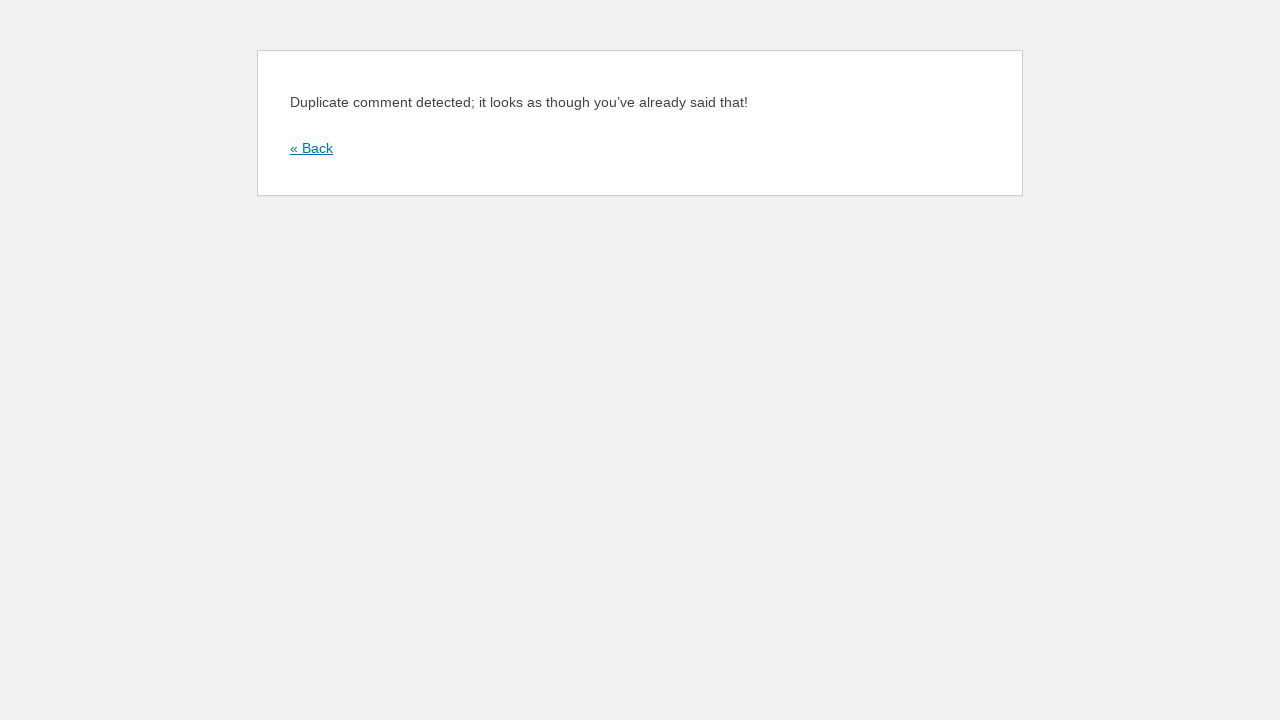